Tests input field functionality by typing text into an input field and verifying the entered value

Starting URL: https://techstepacademy.com/training-ground/

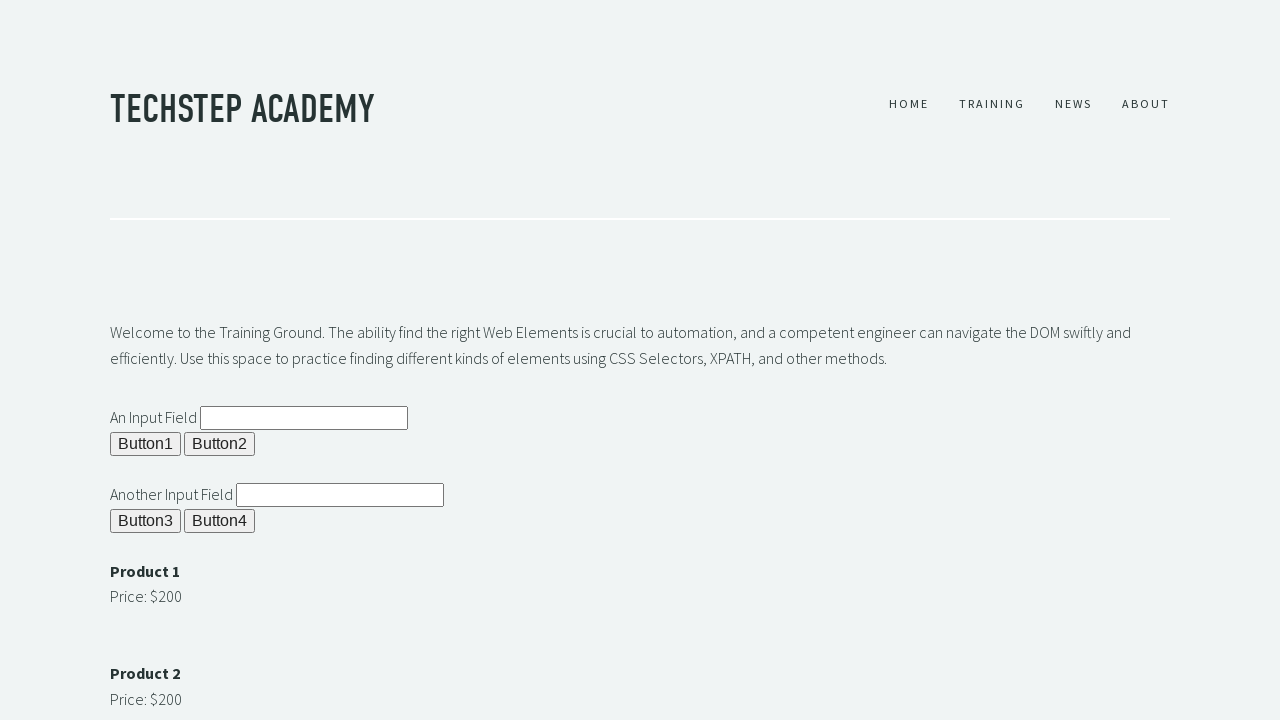

Located input field with id 'ipt1'
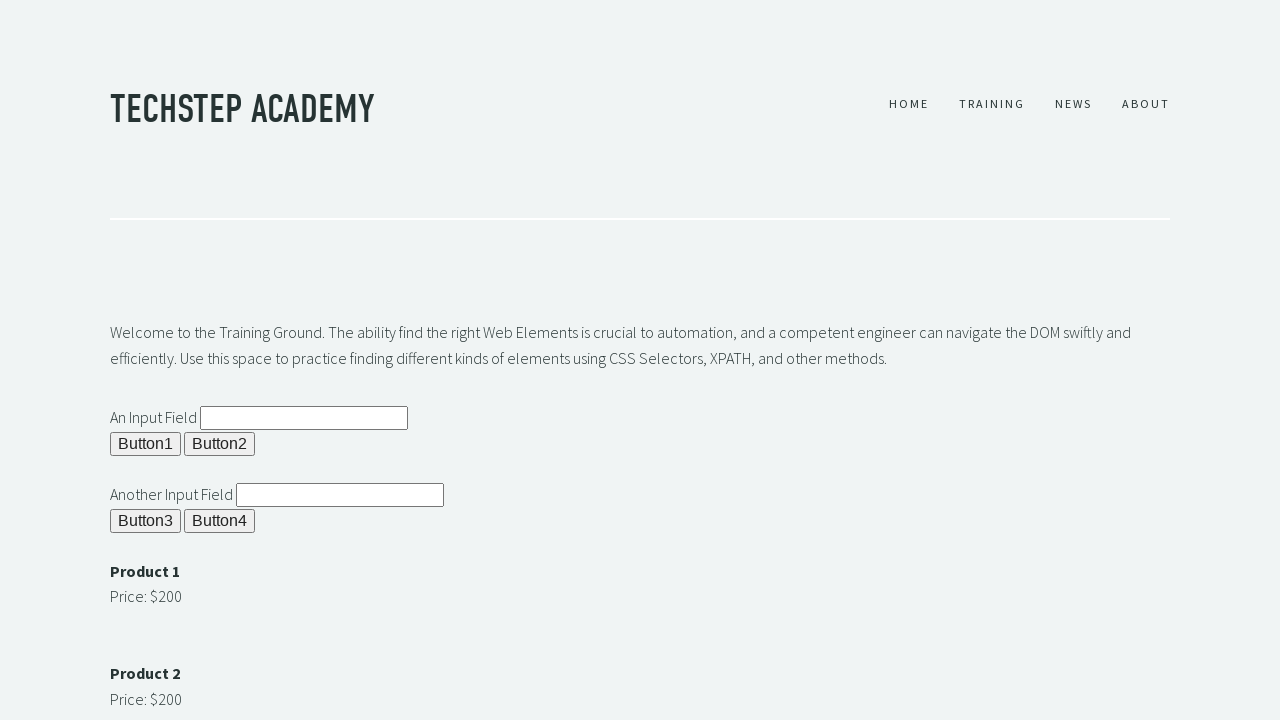

Cleared the input field on #ipt1
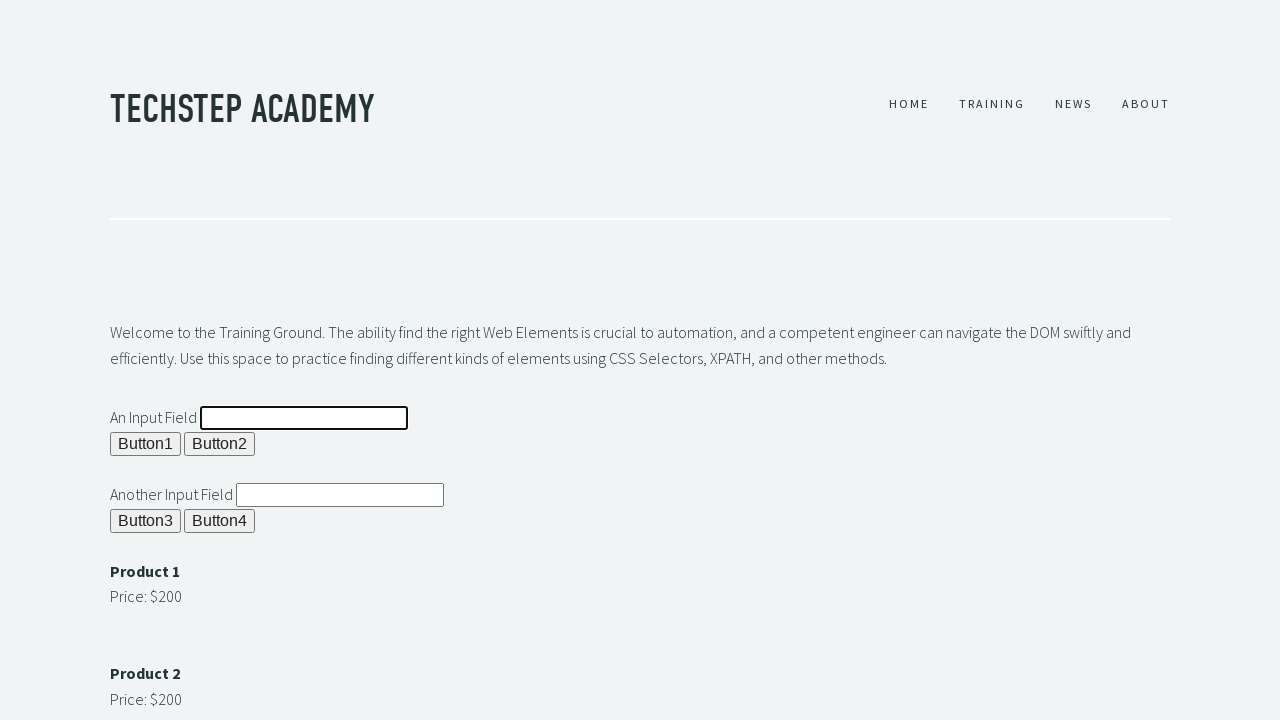

Filled input field with text 'it worked' on #ipt1
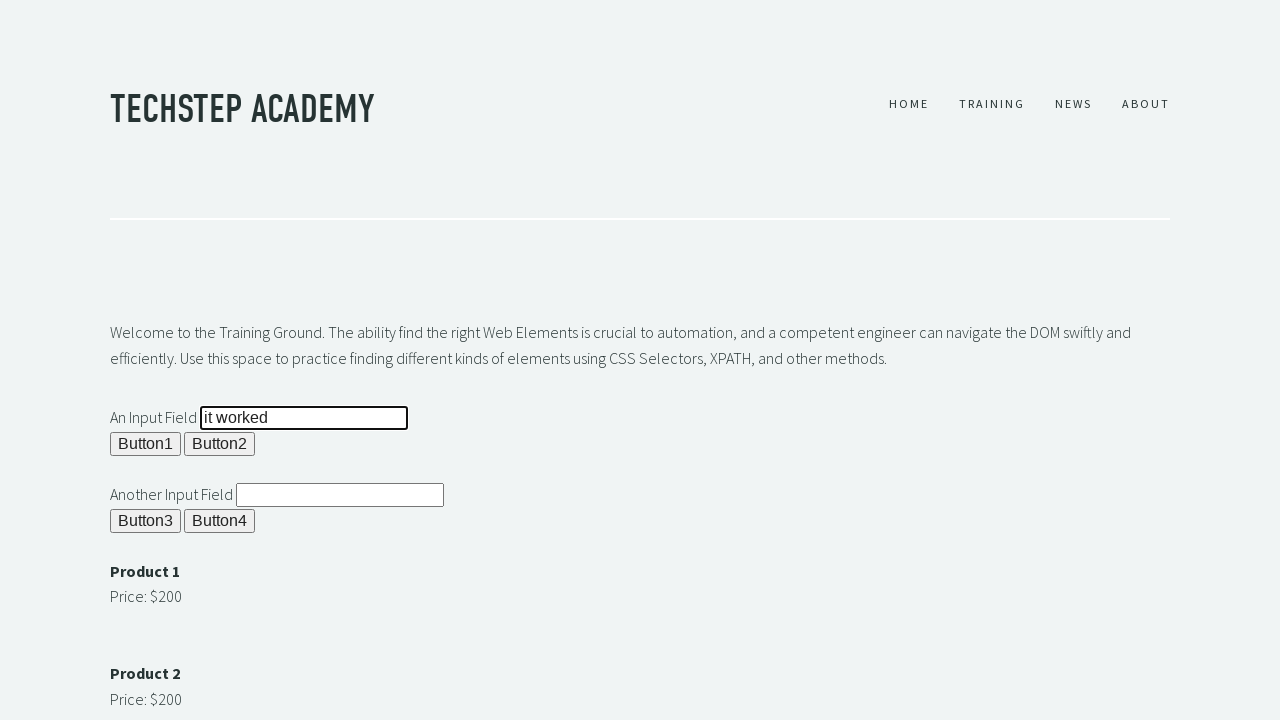

Retrieved the input field value
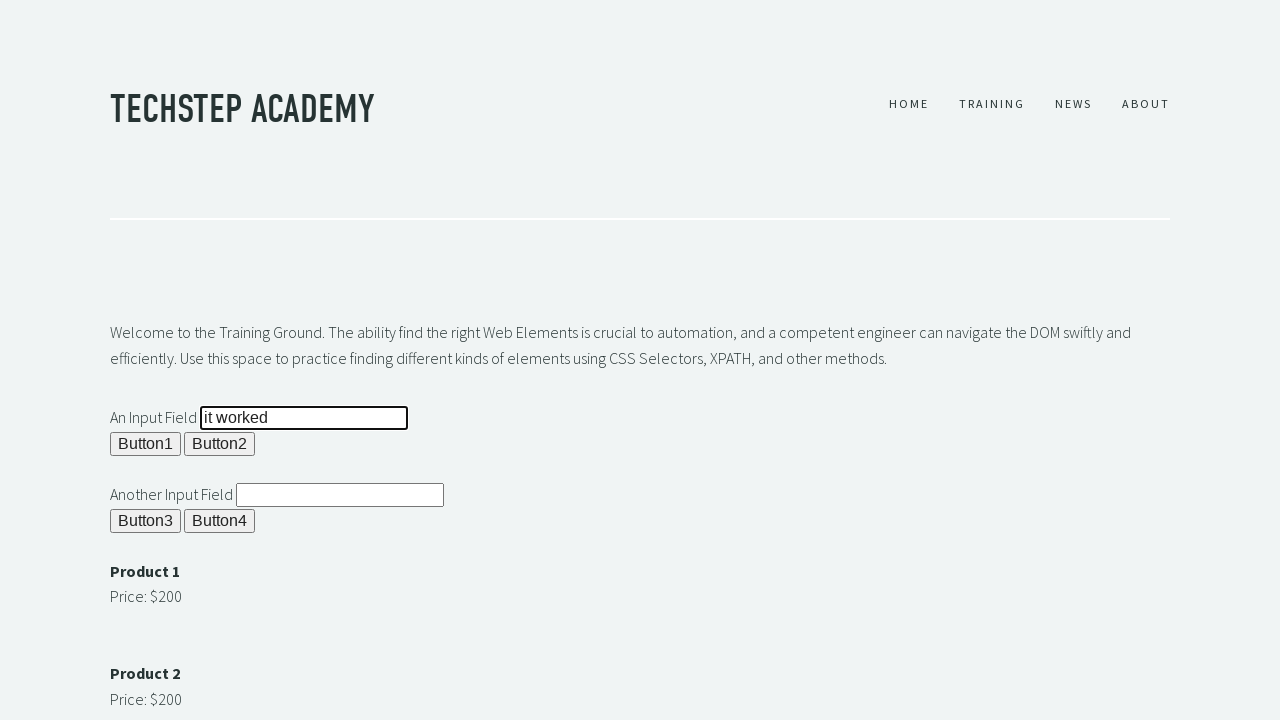

Assertion passed: input field value matches 'it worked'
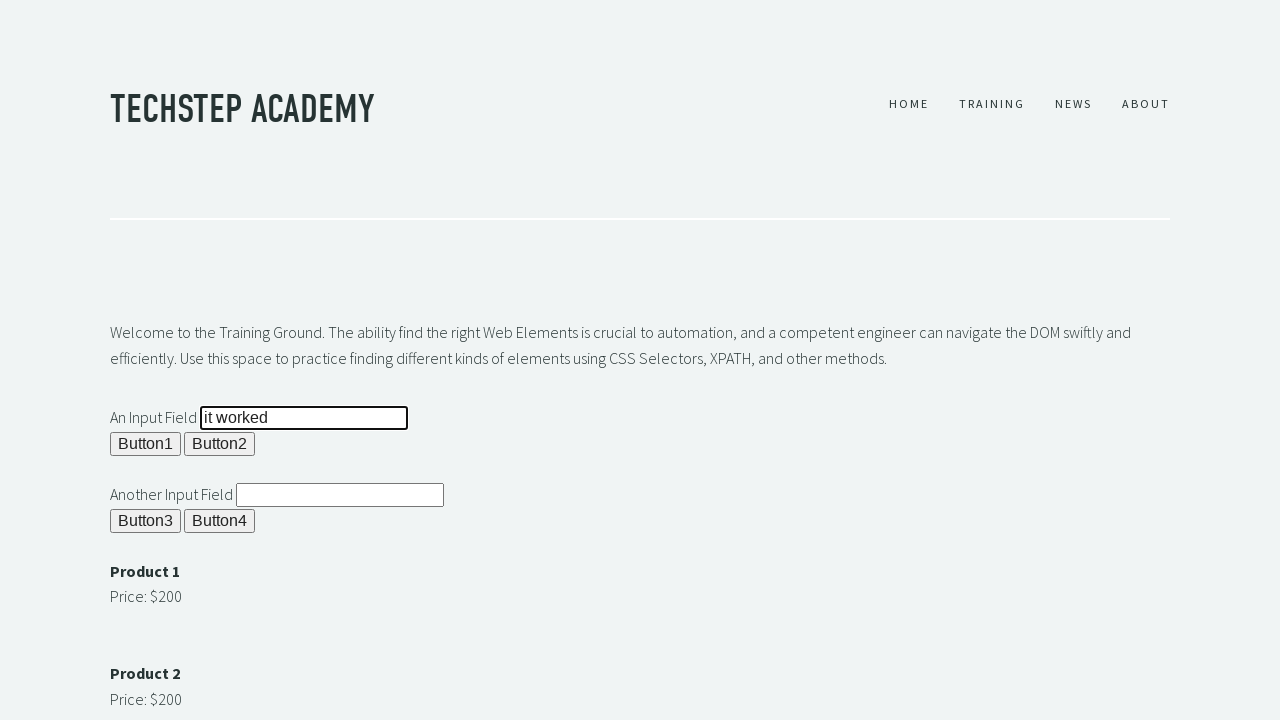

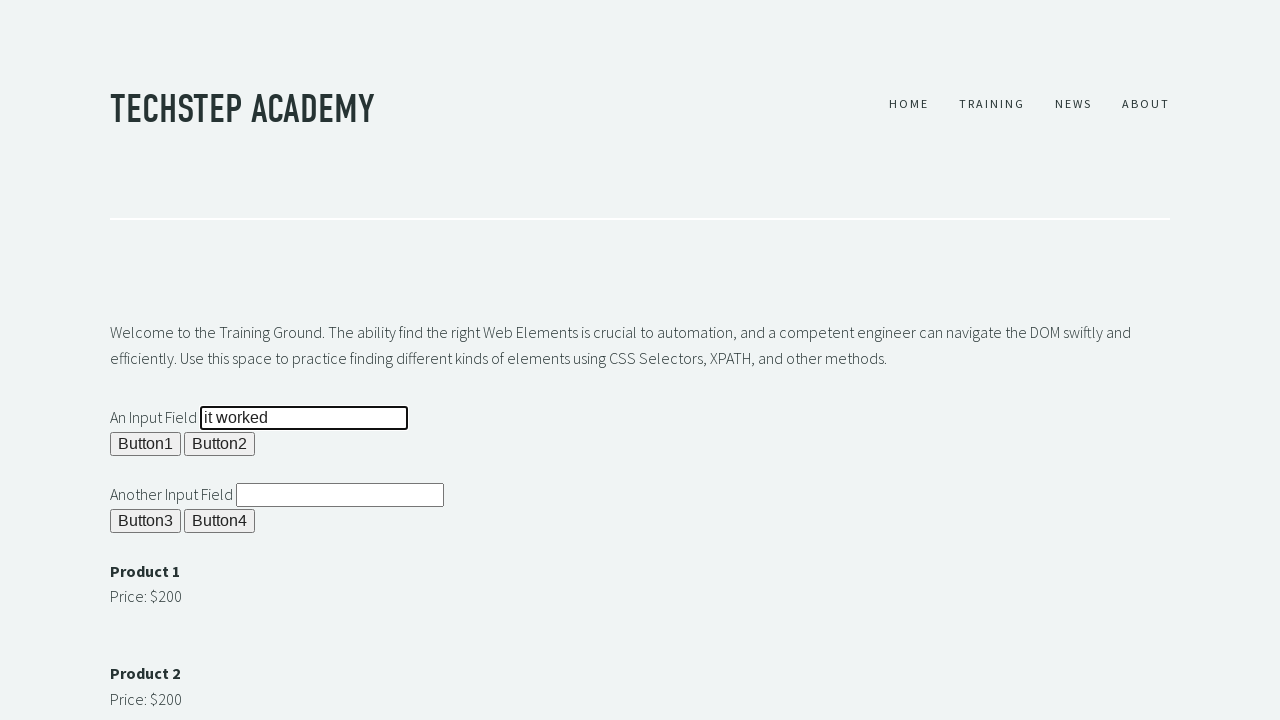